Waits for a price to reach $100, then solves a mathematical challenge by calculating the logarithm of a trigonometric expression and submitting the answer

Starting URL: http://suninjuly.github.io/explicit_wait2.html

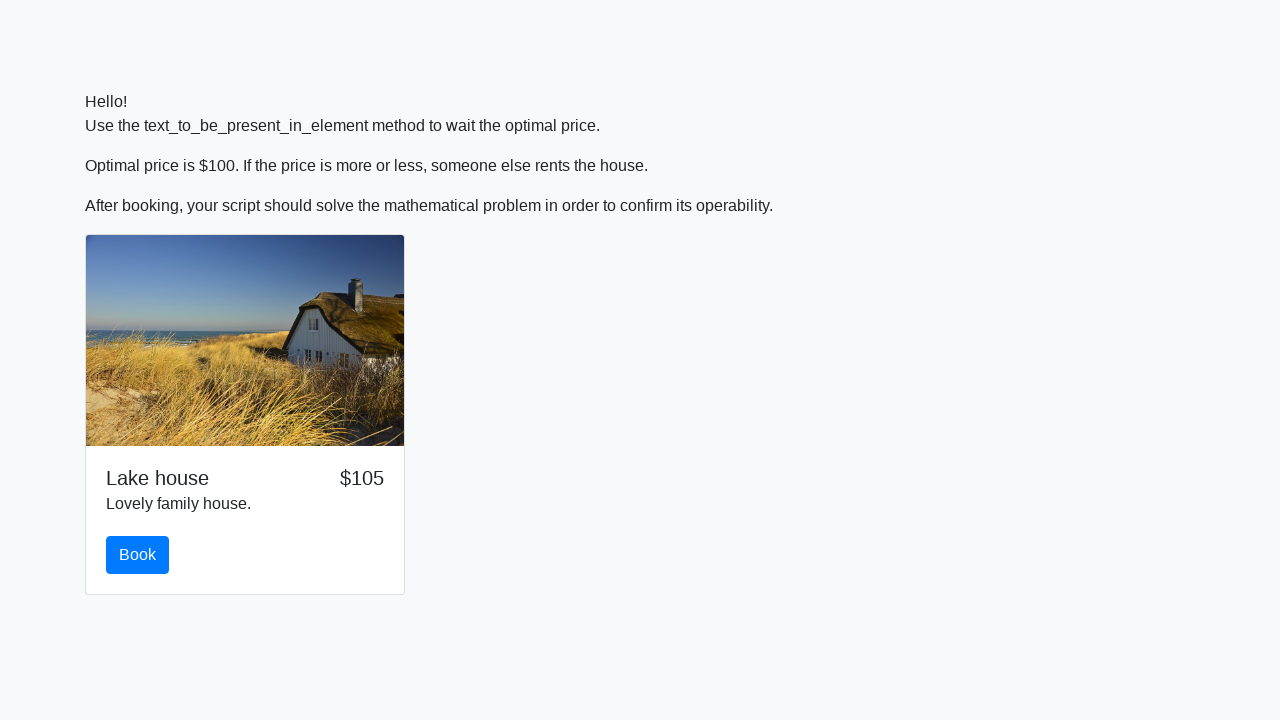

Waited for price to reach $100
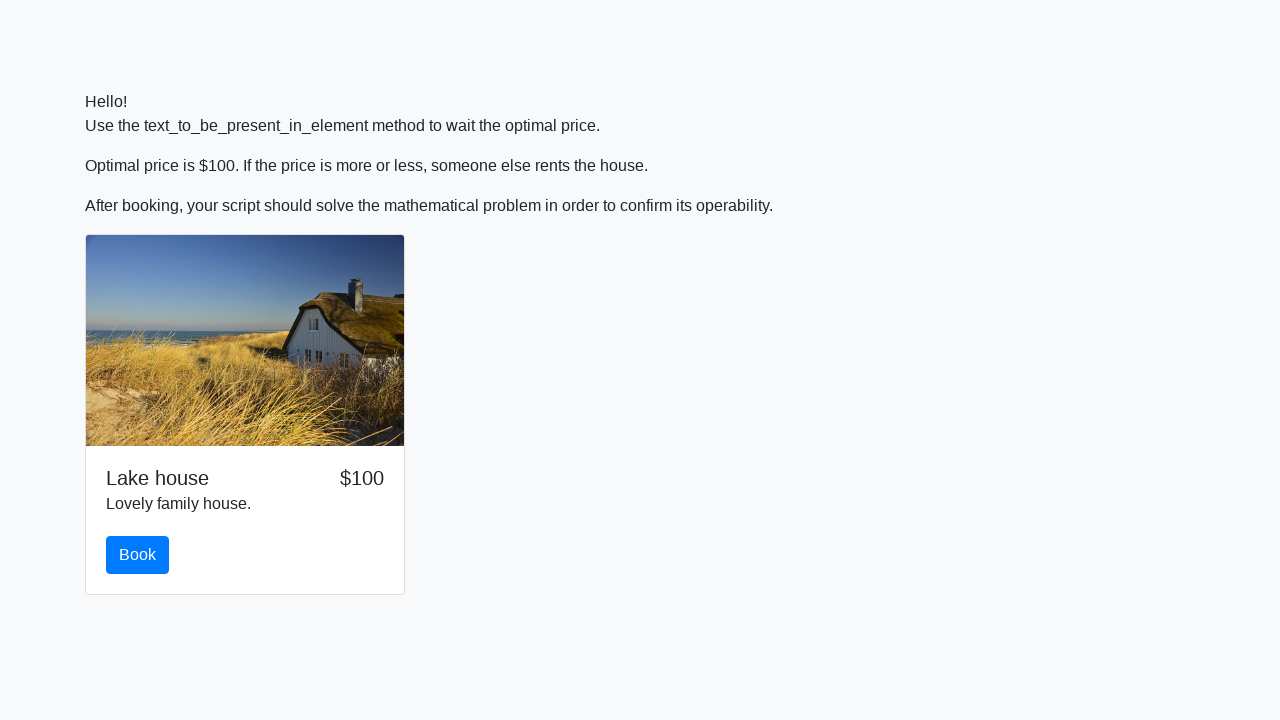

Clicked the book button at (138, 555) on button.btn
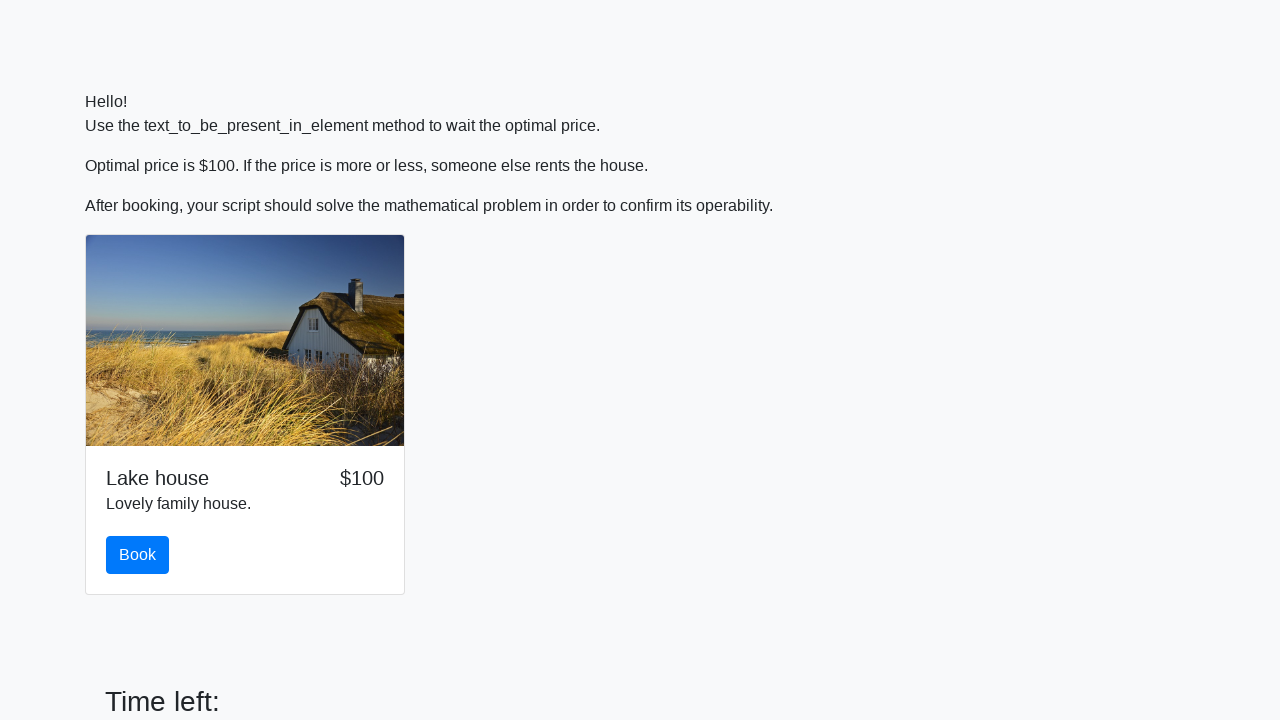

Retrieved input value: 508
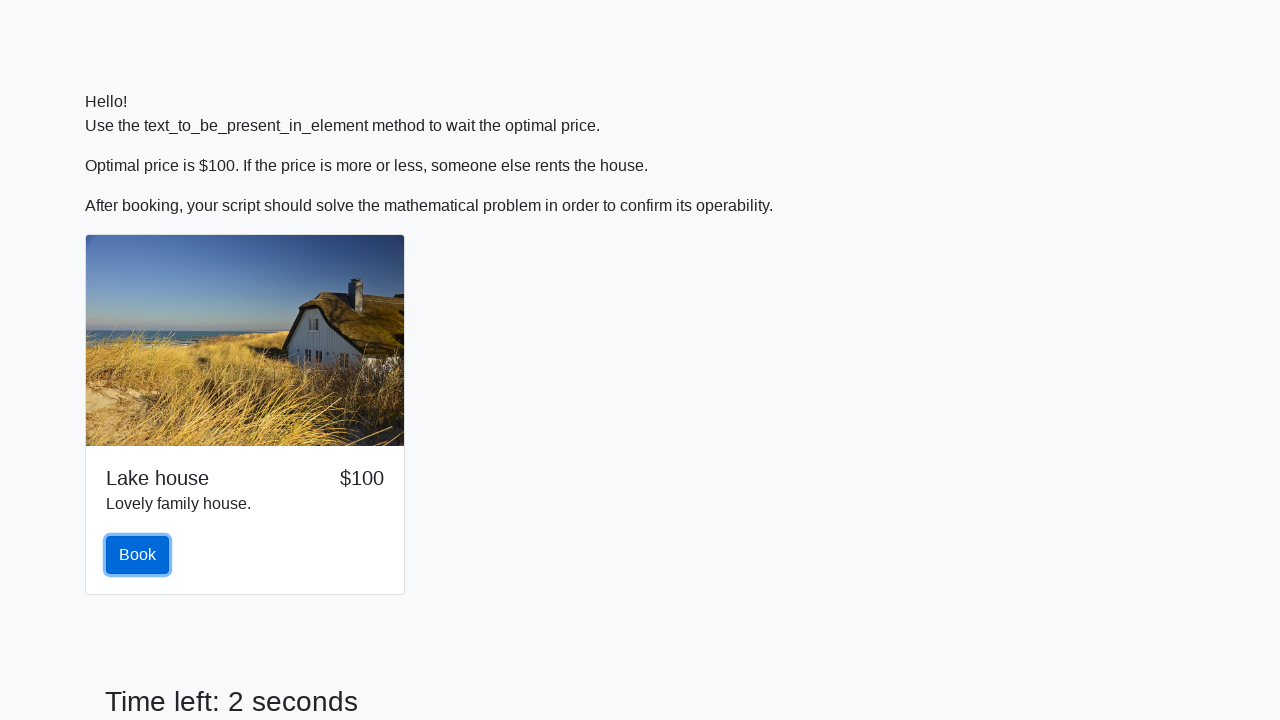

Calculated mathematical expression result: 2.2697098814264915
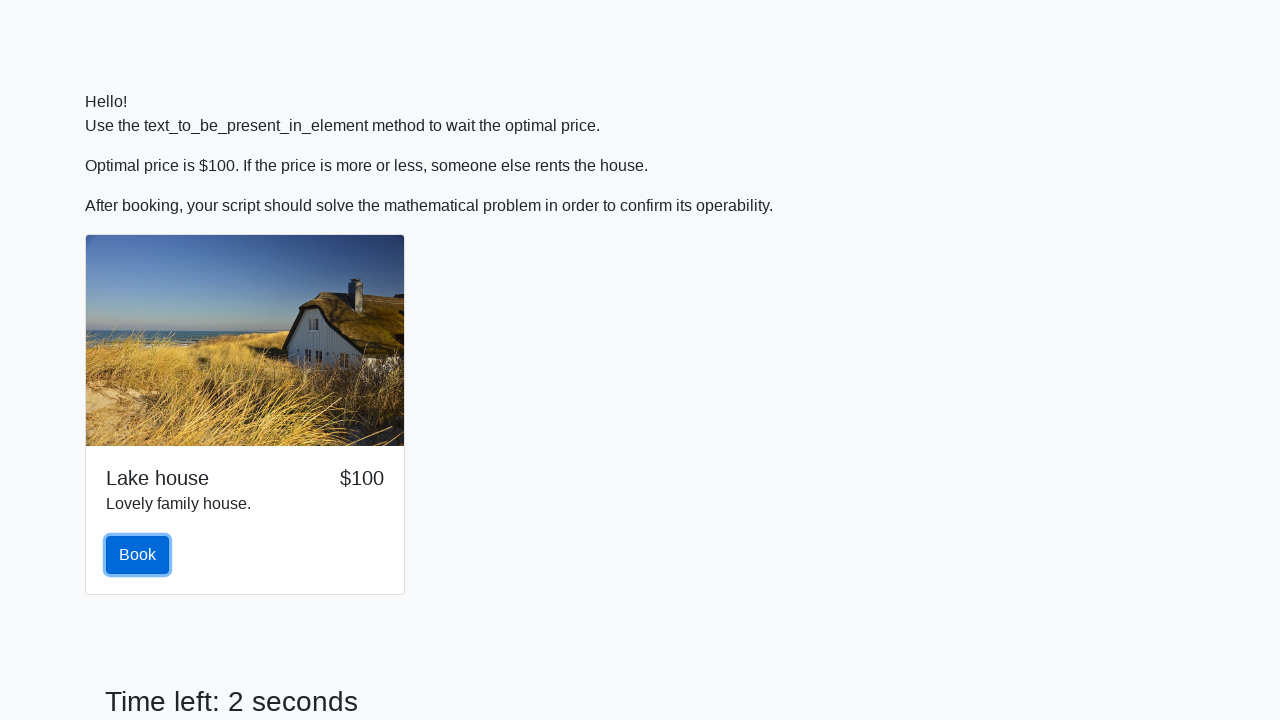

Filled answer field with calculated value: 2.2697098814264915 on #answer
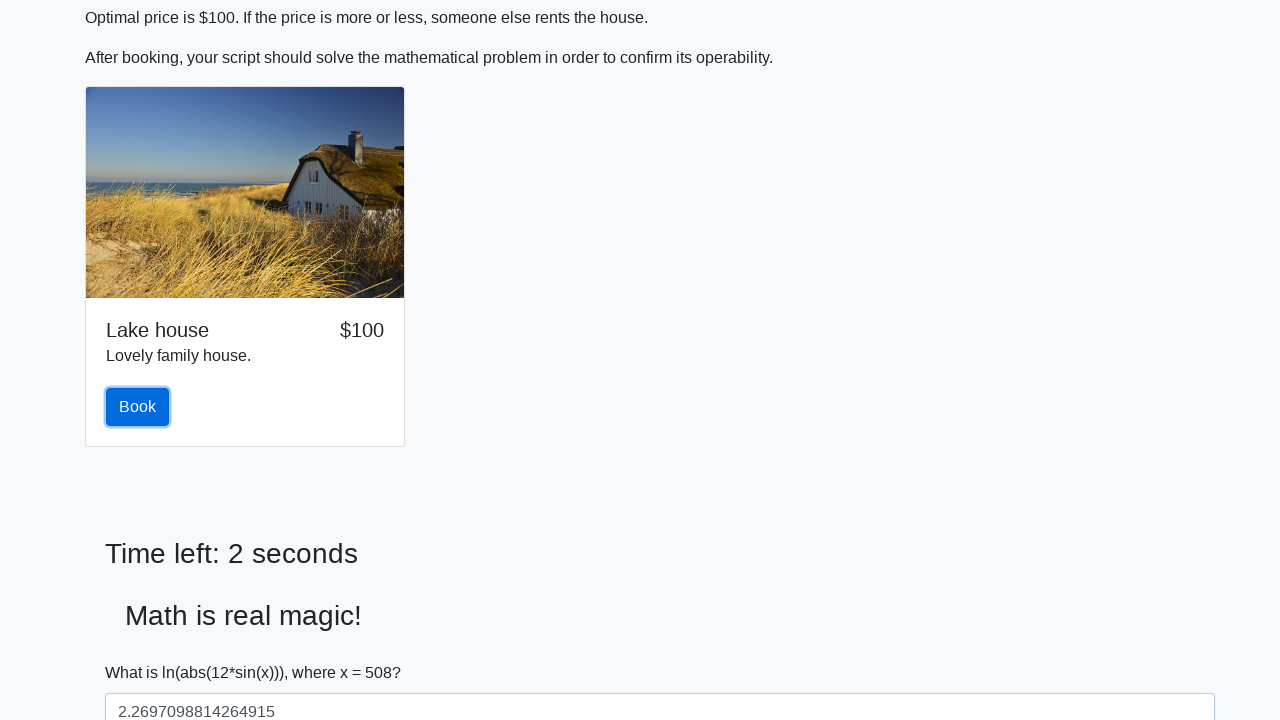

Clicked the solve button to submit the answer at (143, 651) on #solve
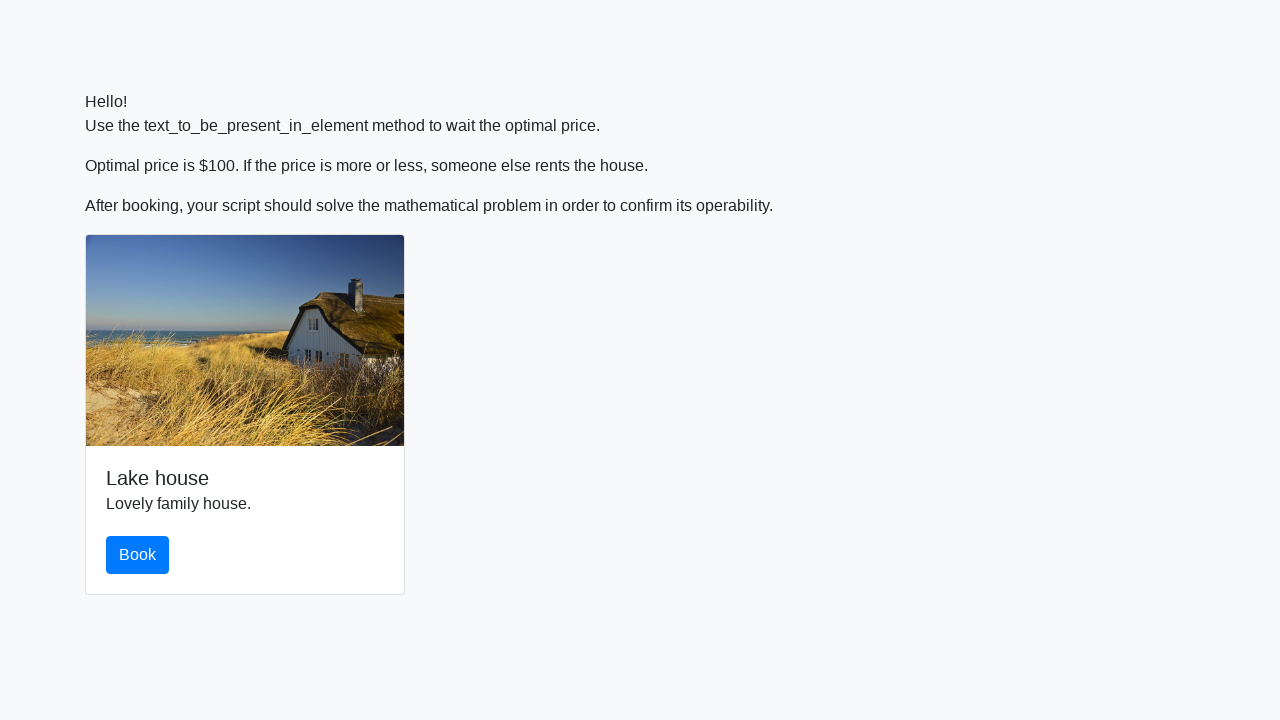

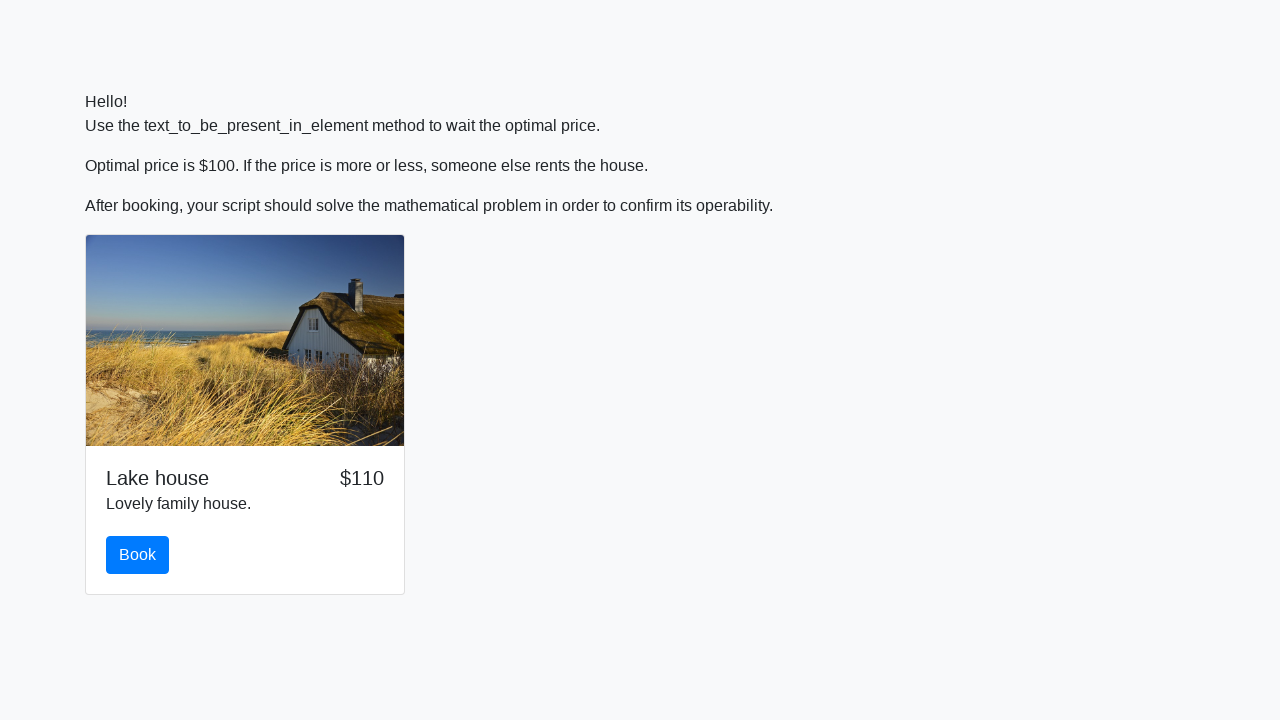